Tests form validation by leaving the first name empty and verifying the form is not submitted

Starting URL: https://demoqa.com/automation-practice-form

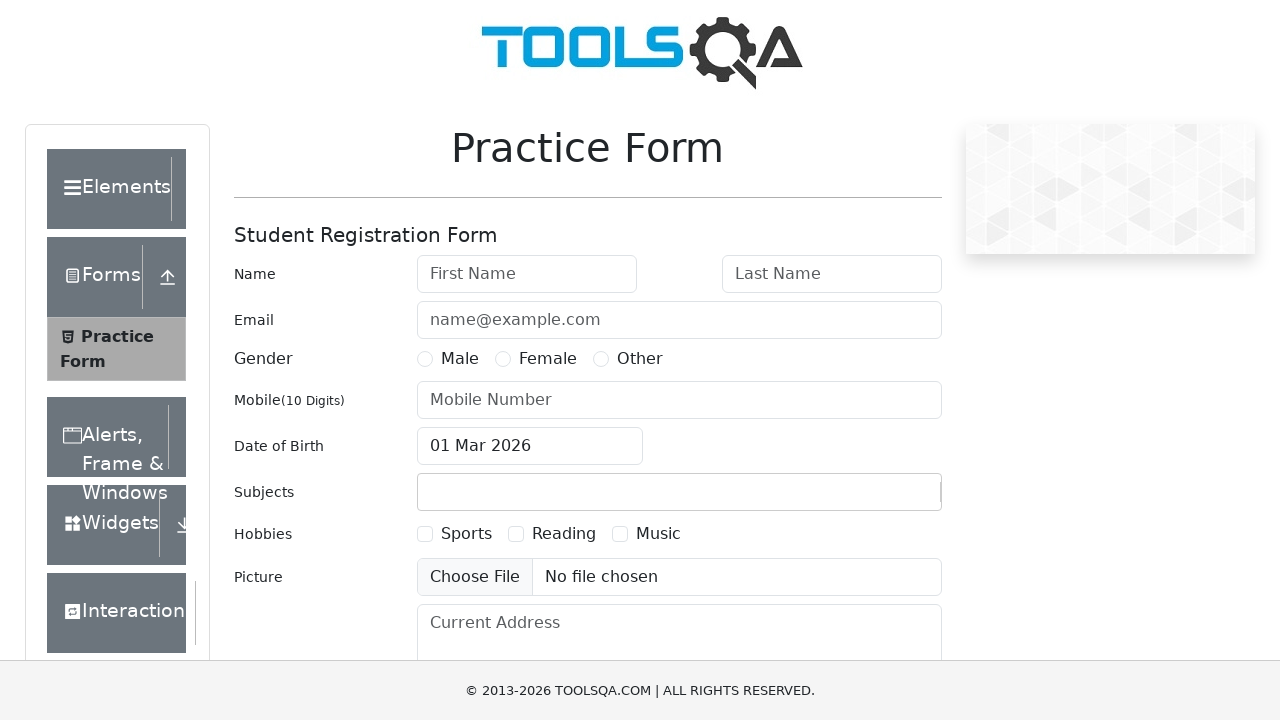

Left first name field empty on #firstName
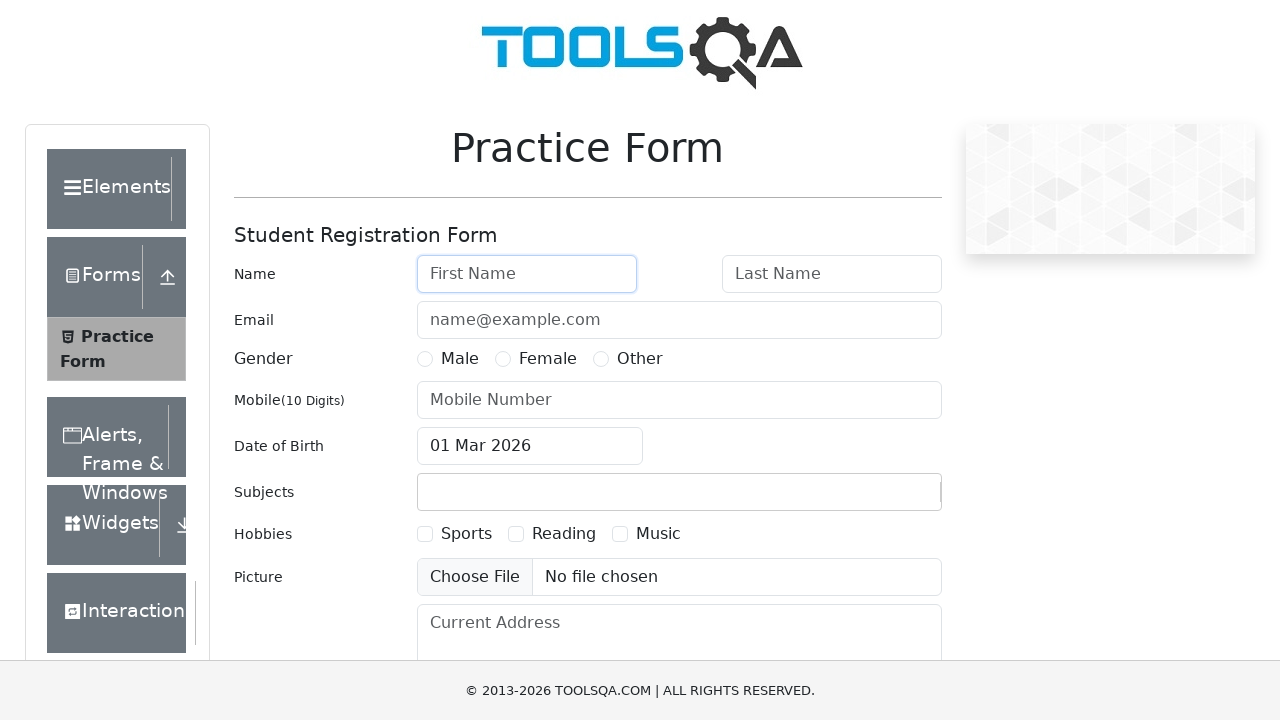

Filled last name field with 'Doe' on #lastName
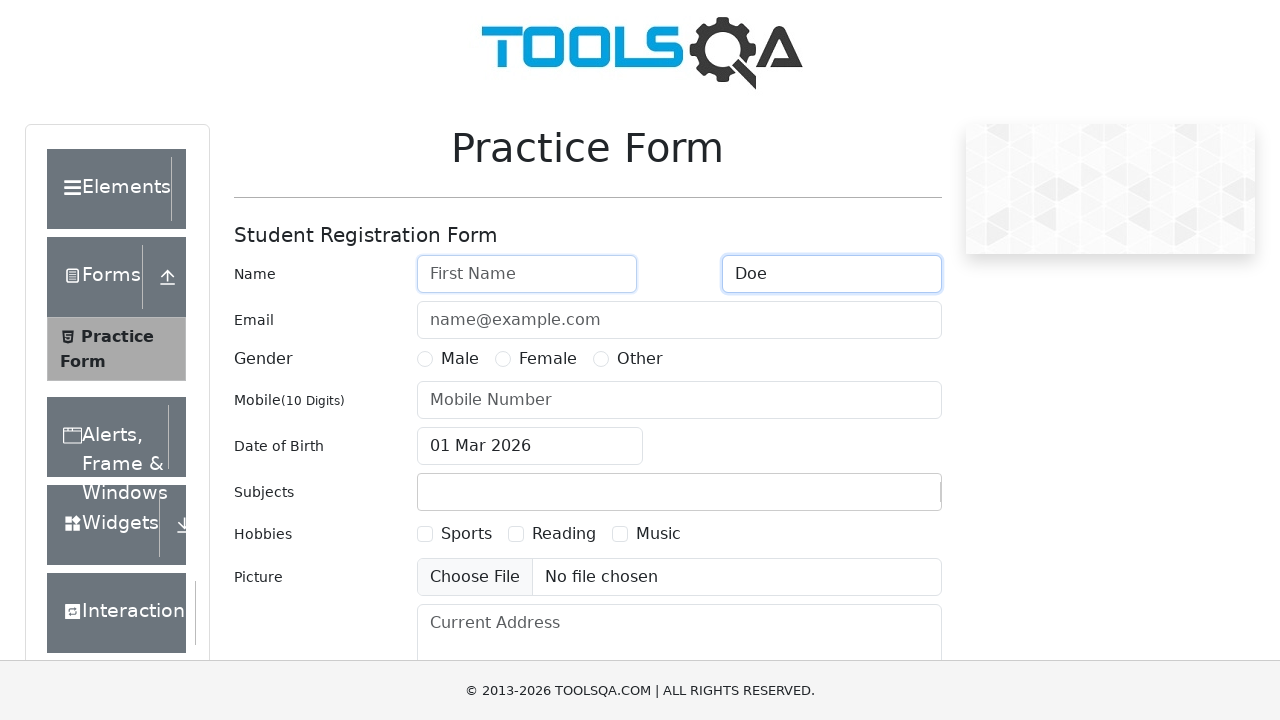

Filled email field with 'john.doe@example.com' on #userEmail
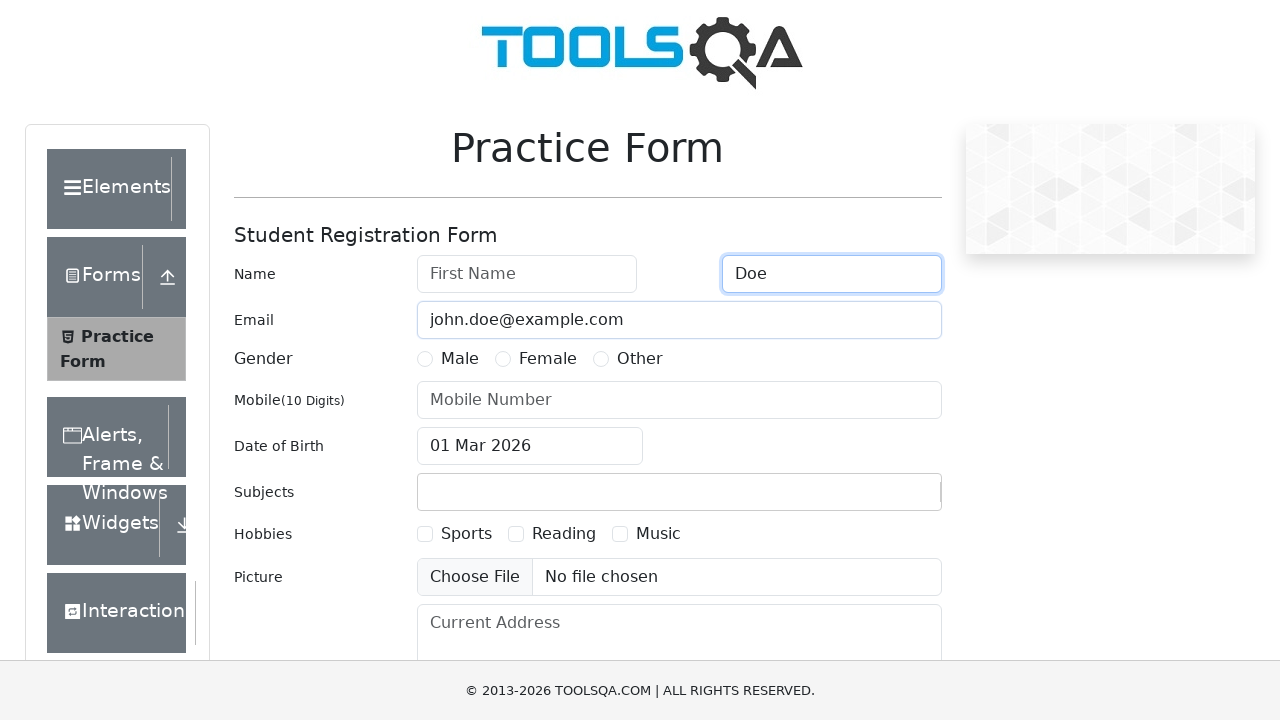

Selected 'Male' gender option at (460, 359) on xpath=//label[contains(text(),'Male')]
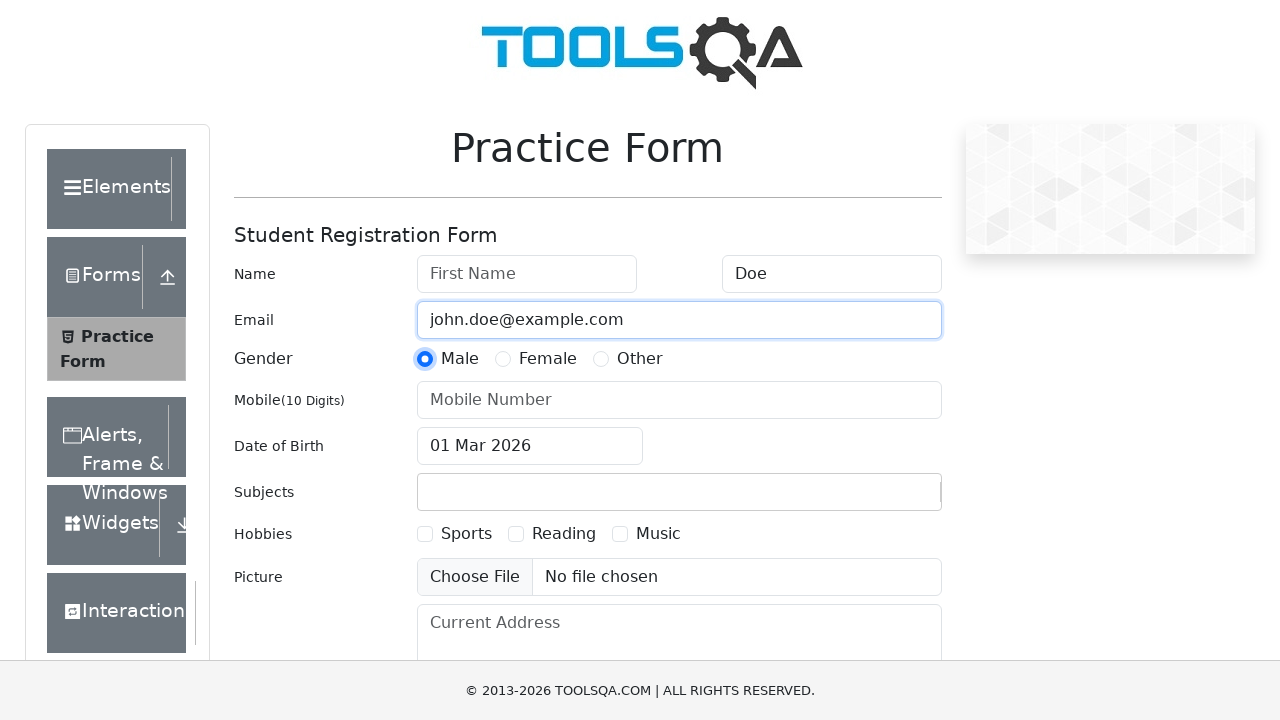

Filled mobile number field with '1234567890' on #userNumber
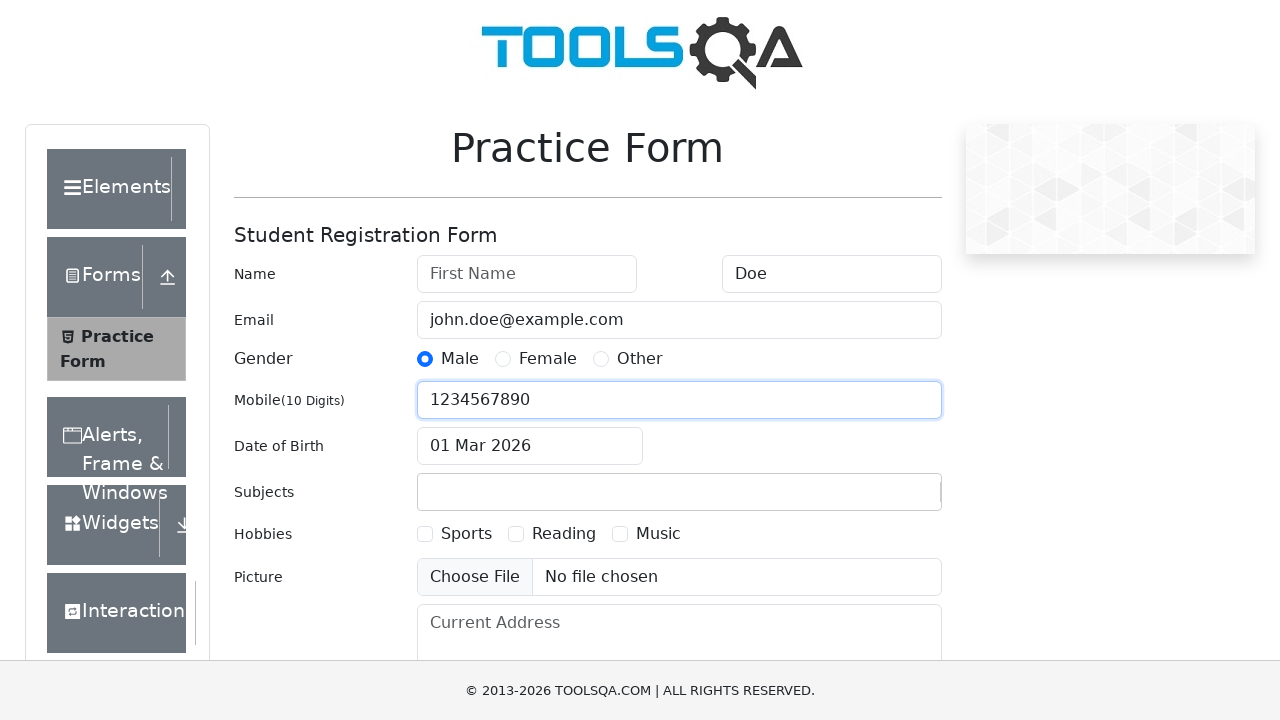

Filled current address field with 'Vysokoskolska 253, Kosice 040 01' on #currentAddress
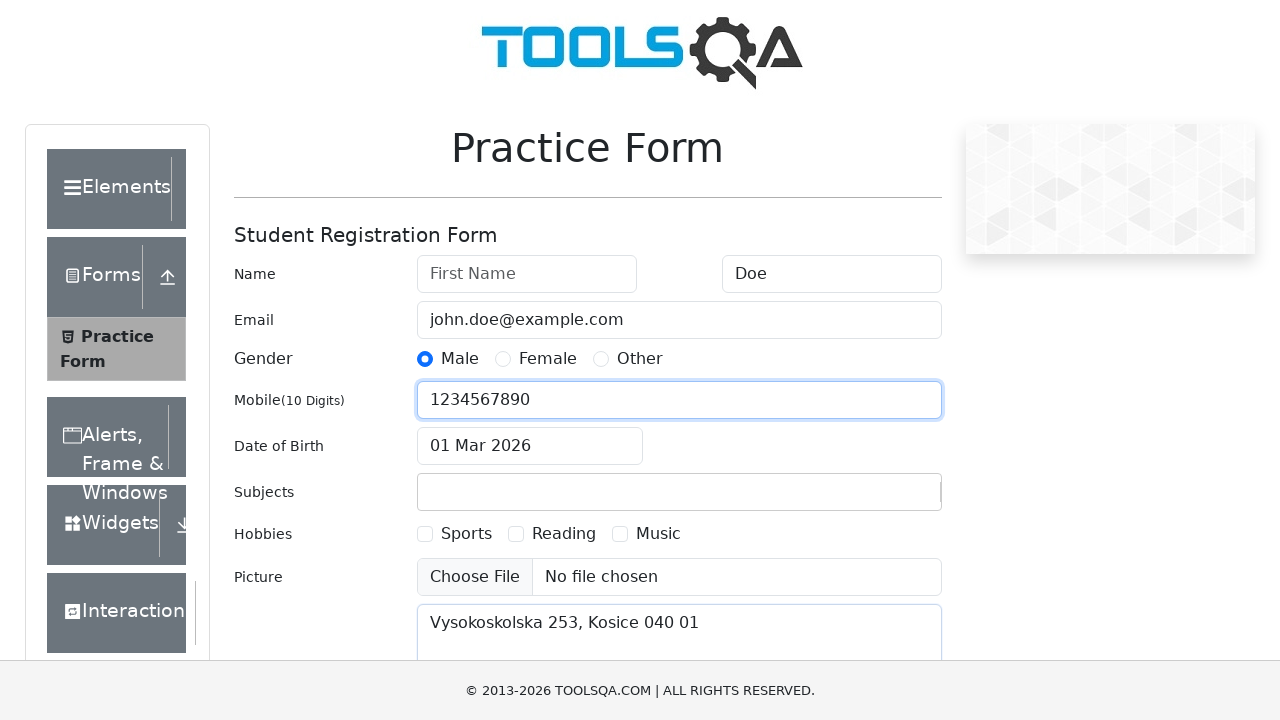

Selected 'Sports' hobby checkbox at (466, 534) on xpath=//label[contains(text(),'Sports')]
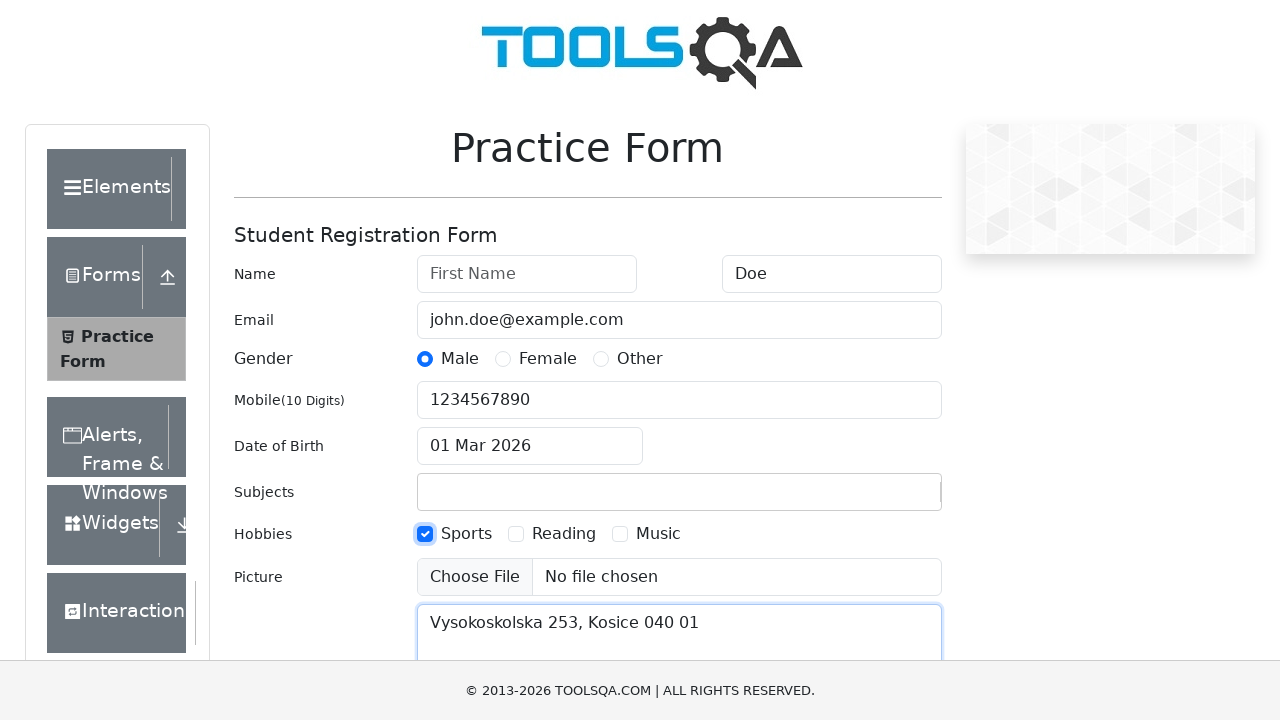

Pressed Enter to submit form on #submit
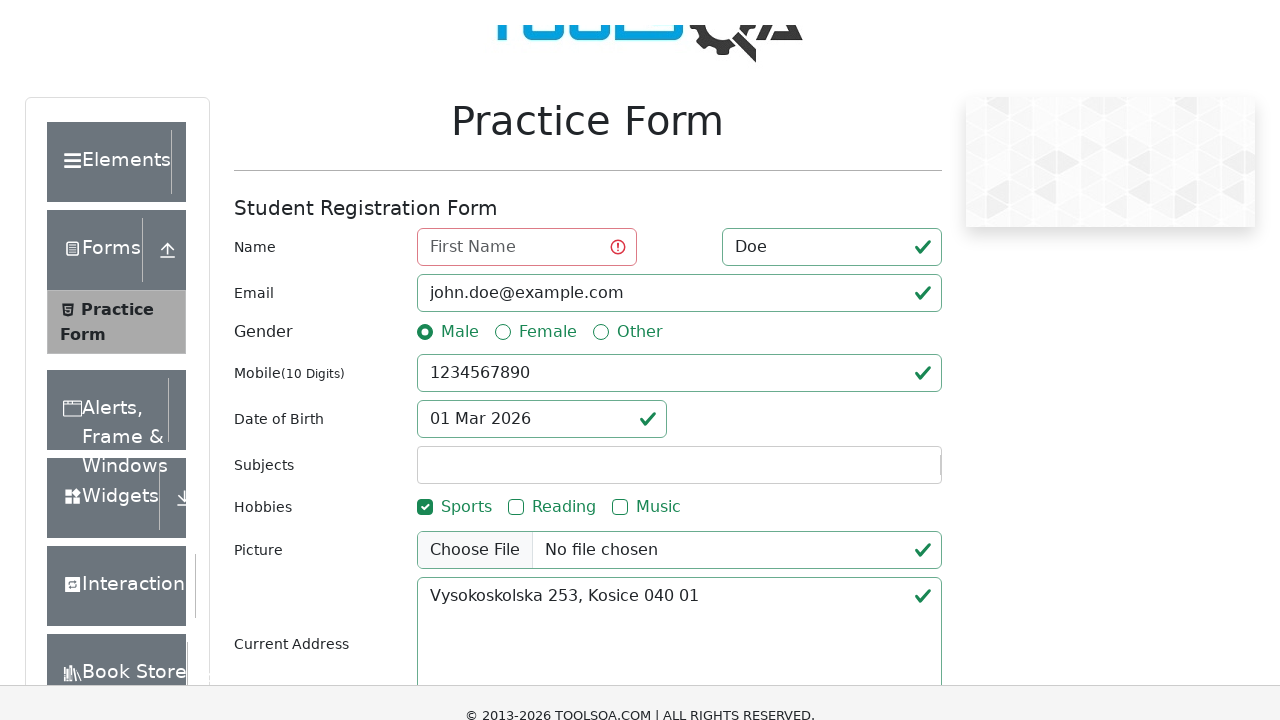

Waited 500ms for potential modal to appear
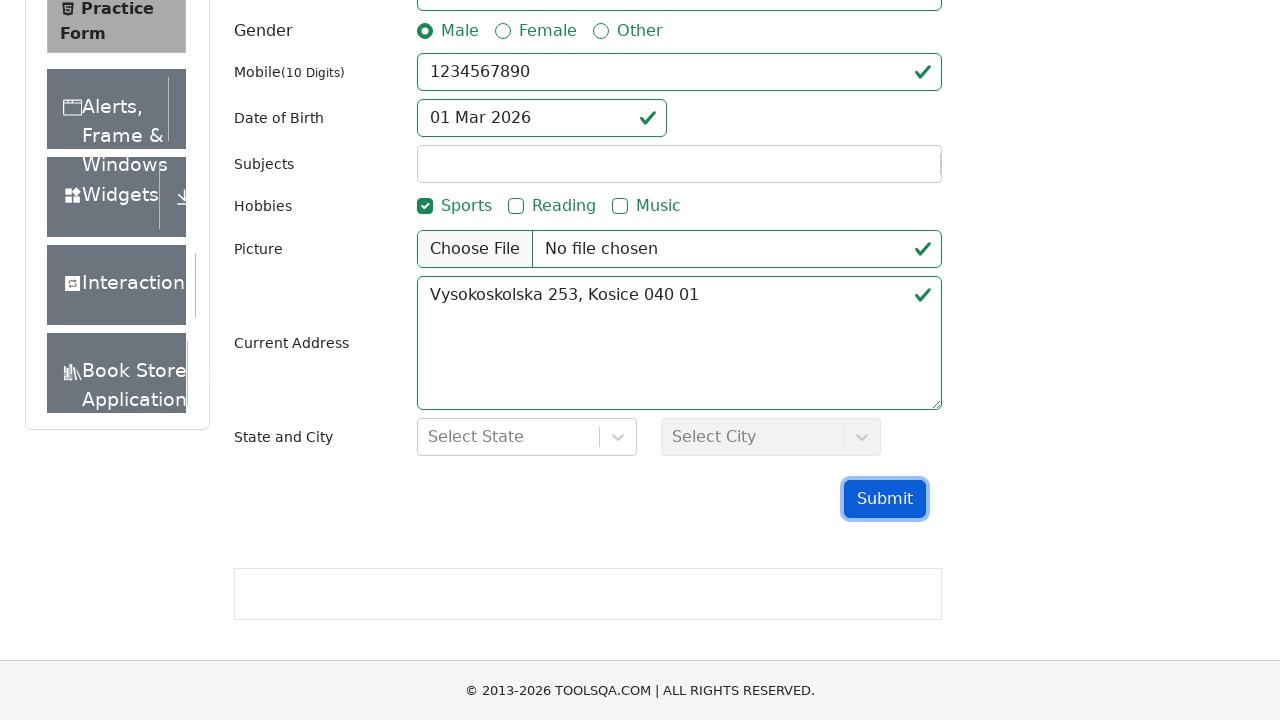

Verified form was not submitted - modal does not appear (validation passed)
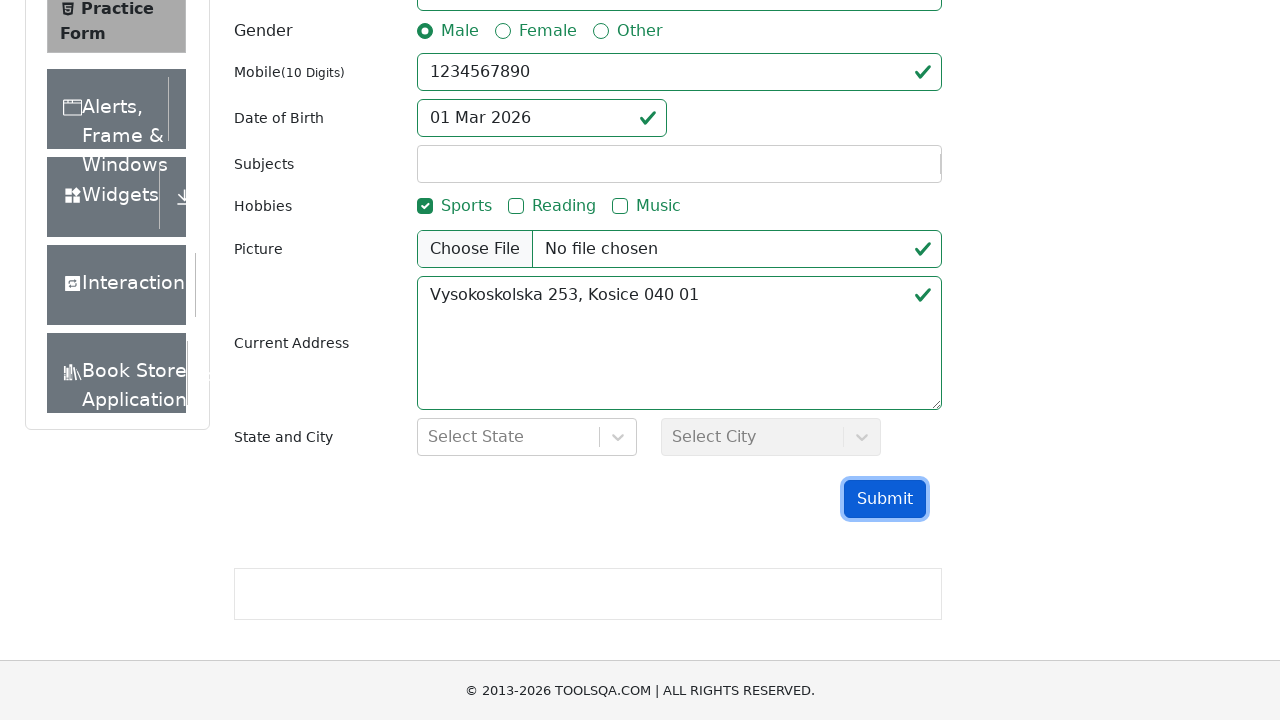

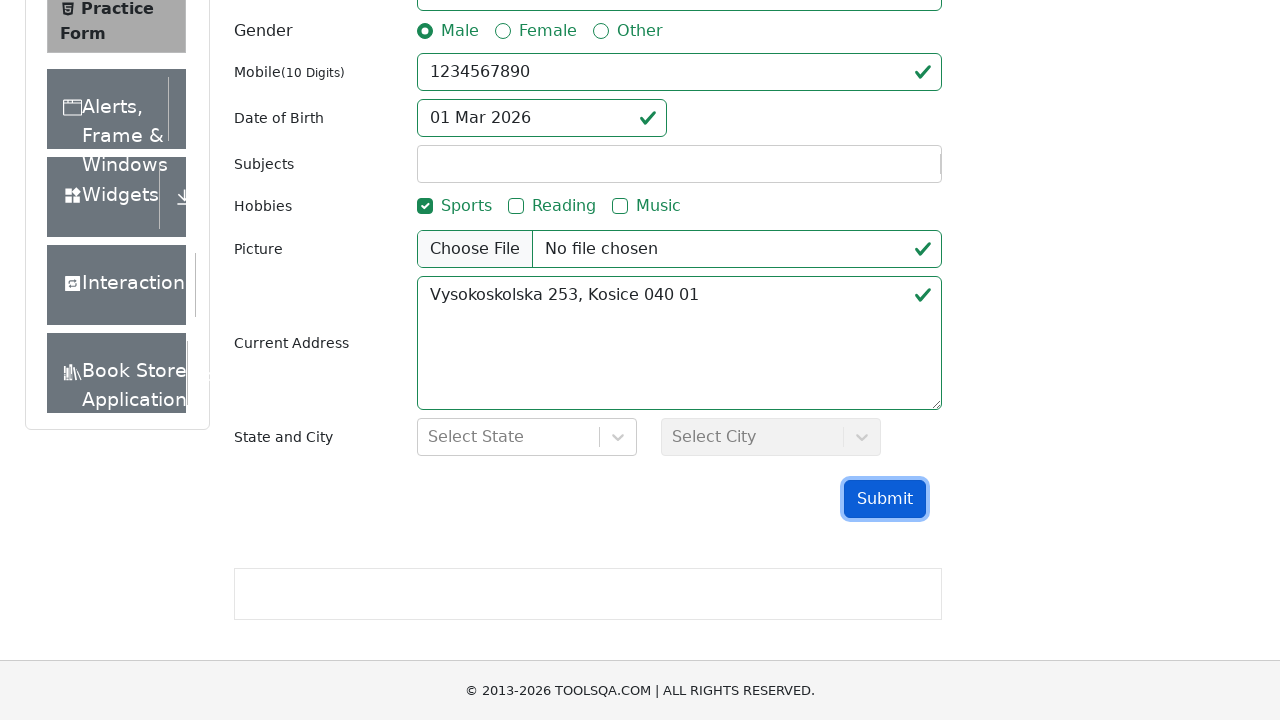